Navigates to RedBus website and clicks on an element containing "Refund" text

Starting URL: https://www.redbus.in/

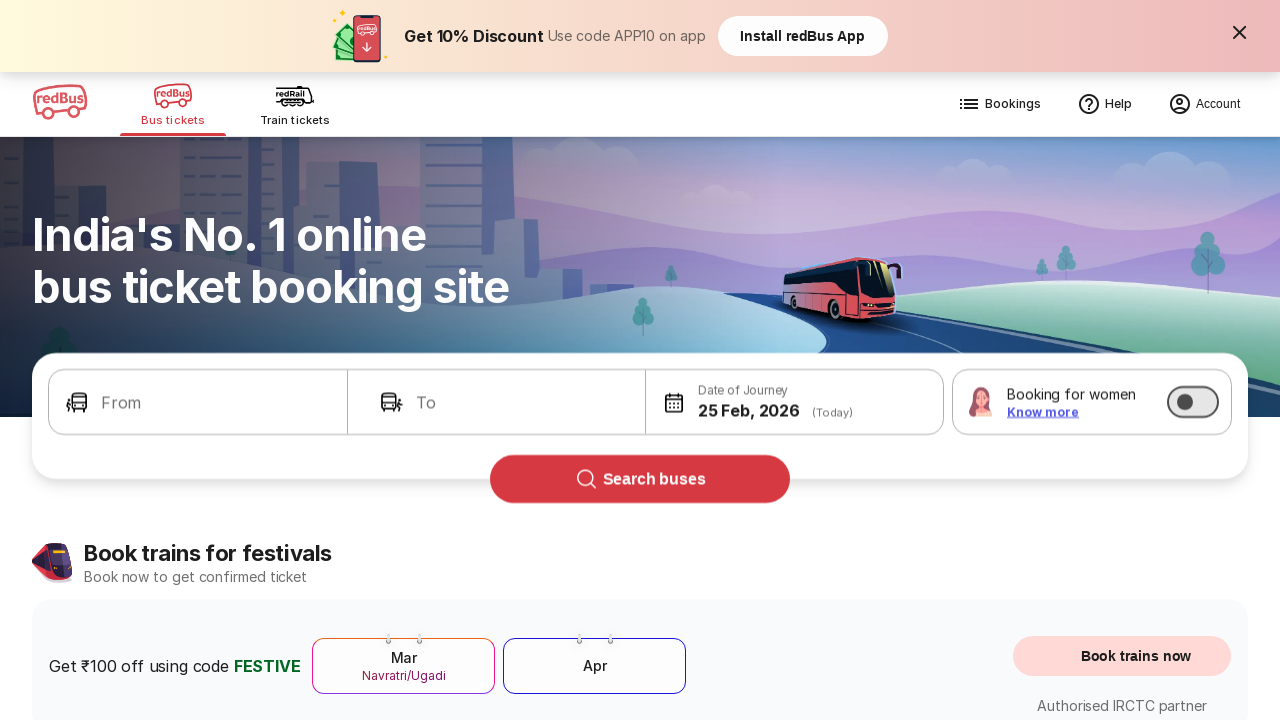

Navigated to RedBus website
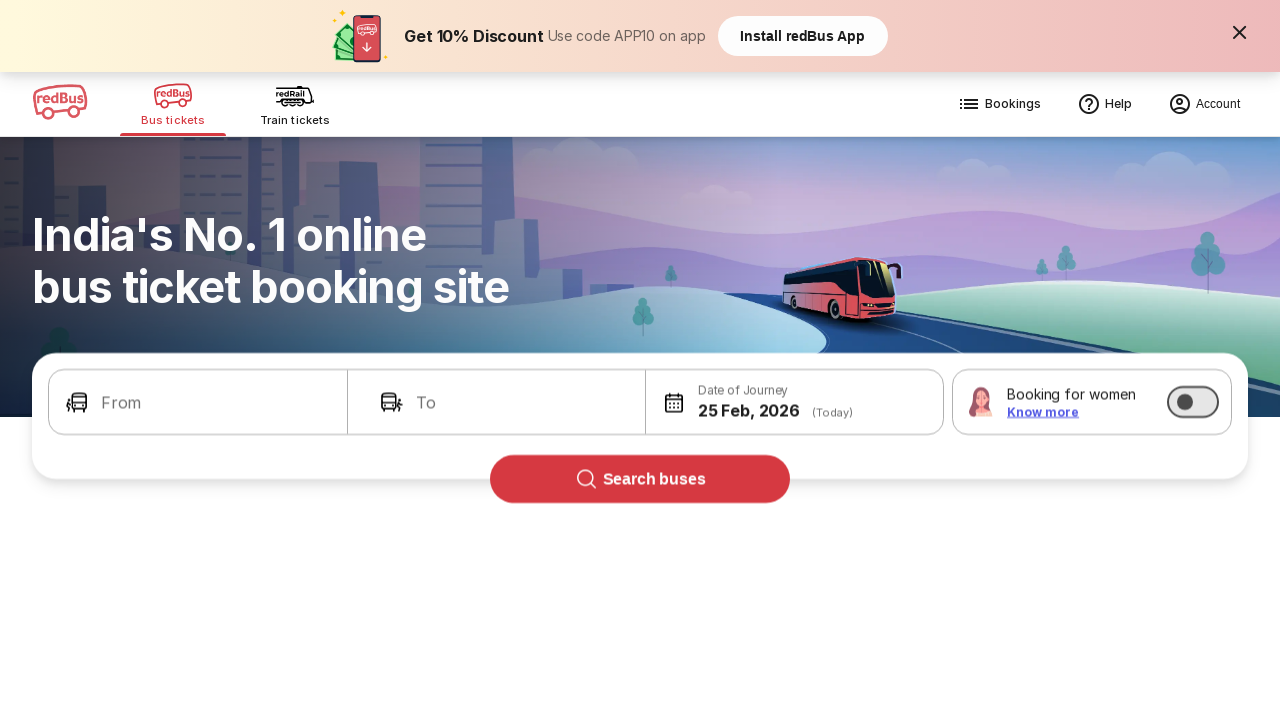

Clicked on element containing 'Refund' text at (446, 360) on xpath=//div[contains(text(),'Refund')]
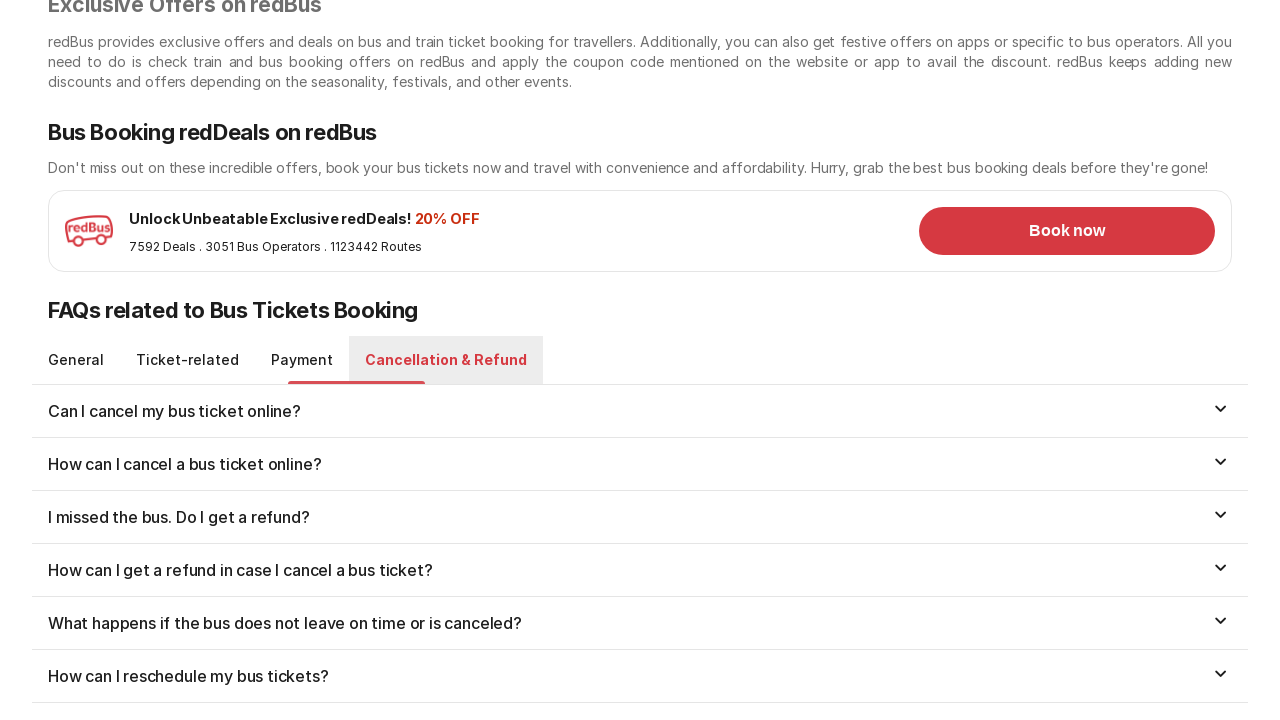

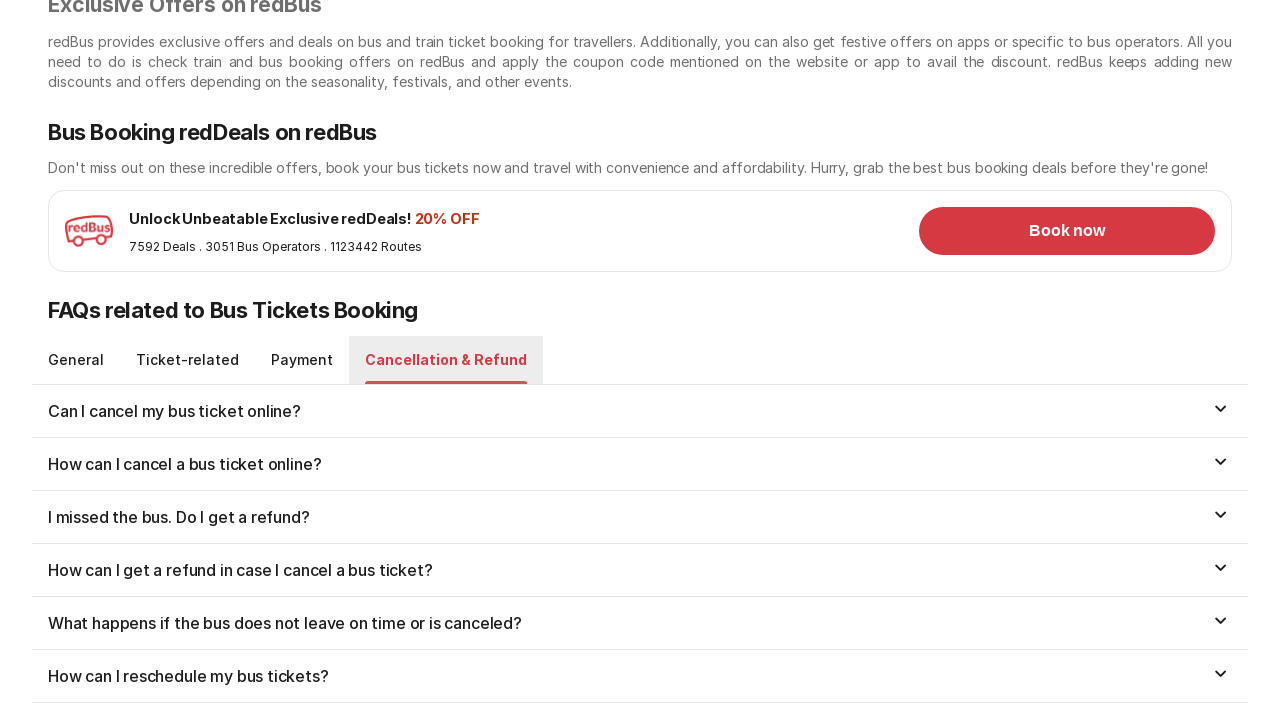